Verifies the categories panel displays CATEGORIES, Phones, Laptops, and Monitors links

Starting URL: https://www.demoblaze.com/

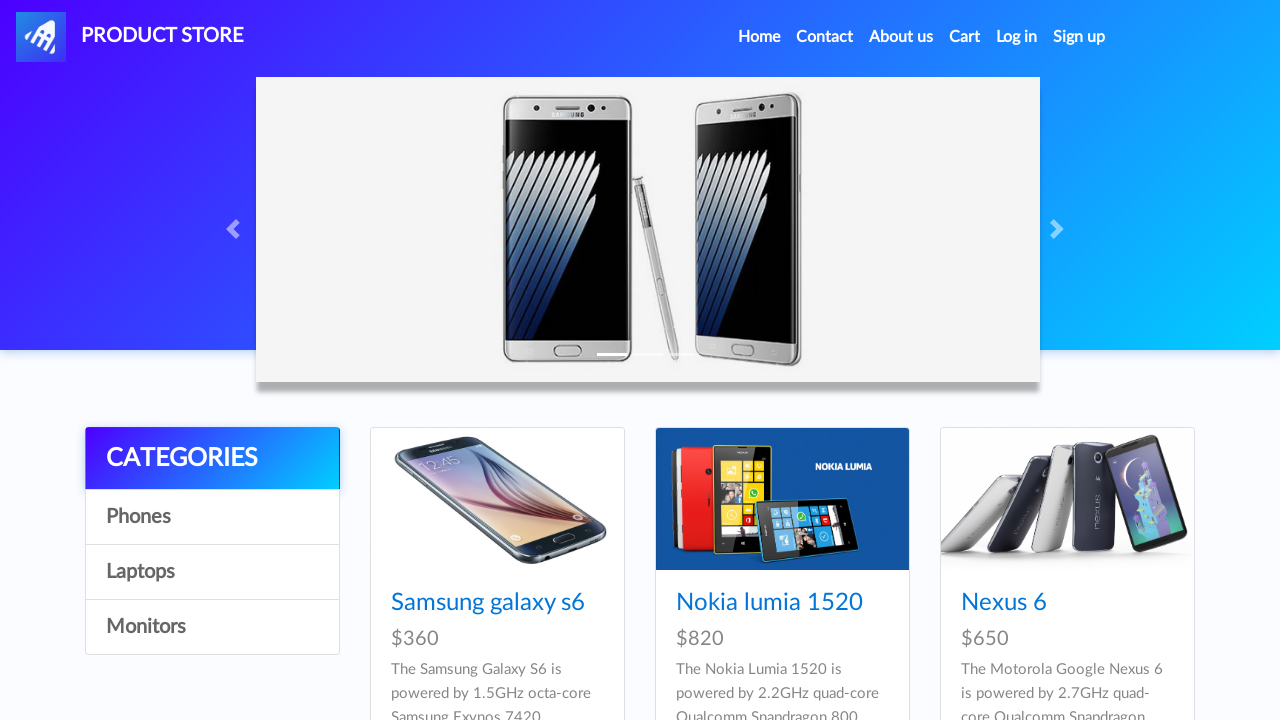

Waited for page to load - network idle
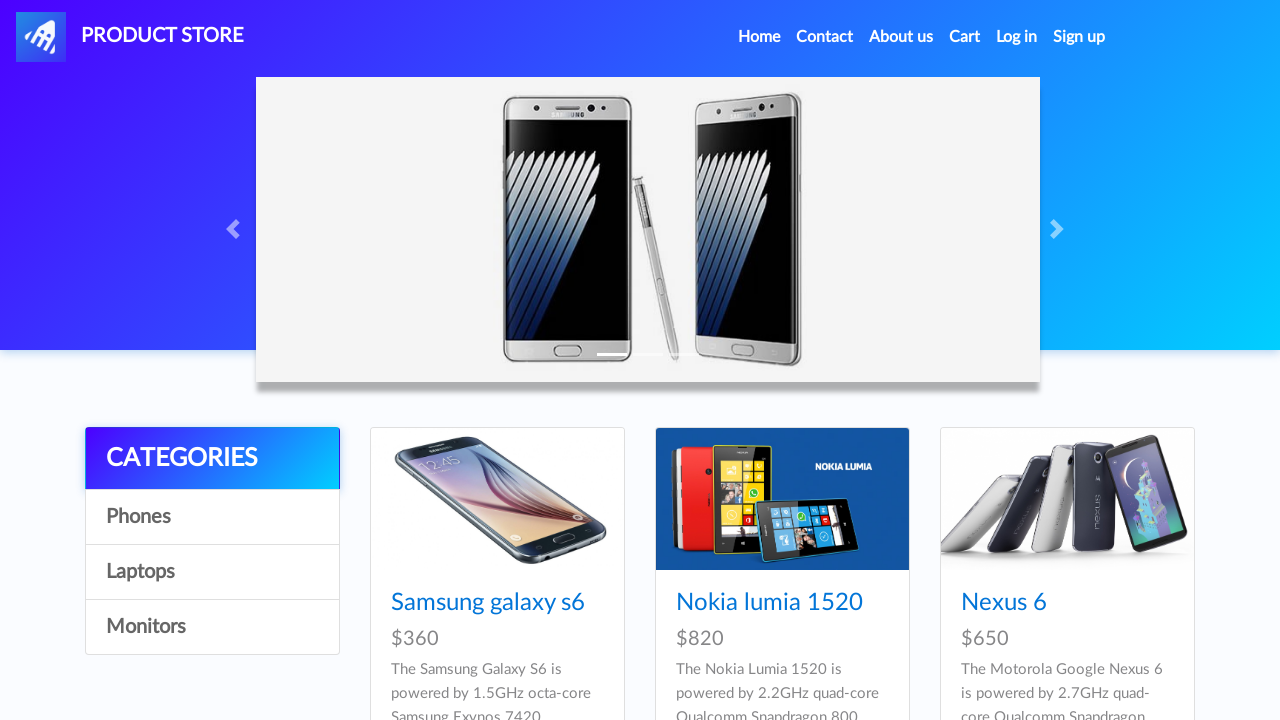

CATEGORIES link is displayed in the categories panel
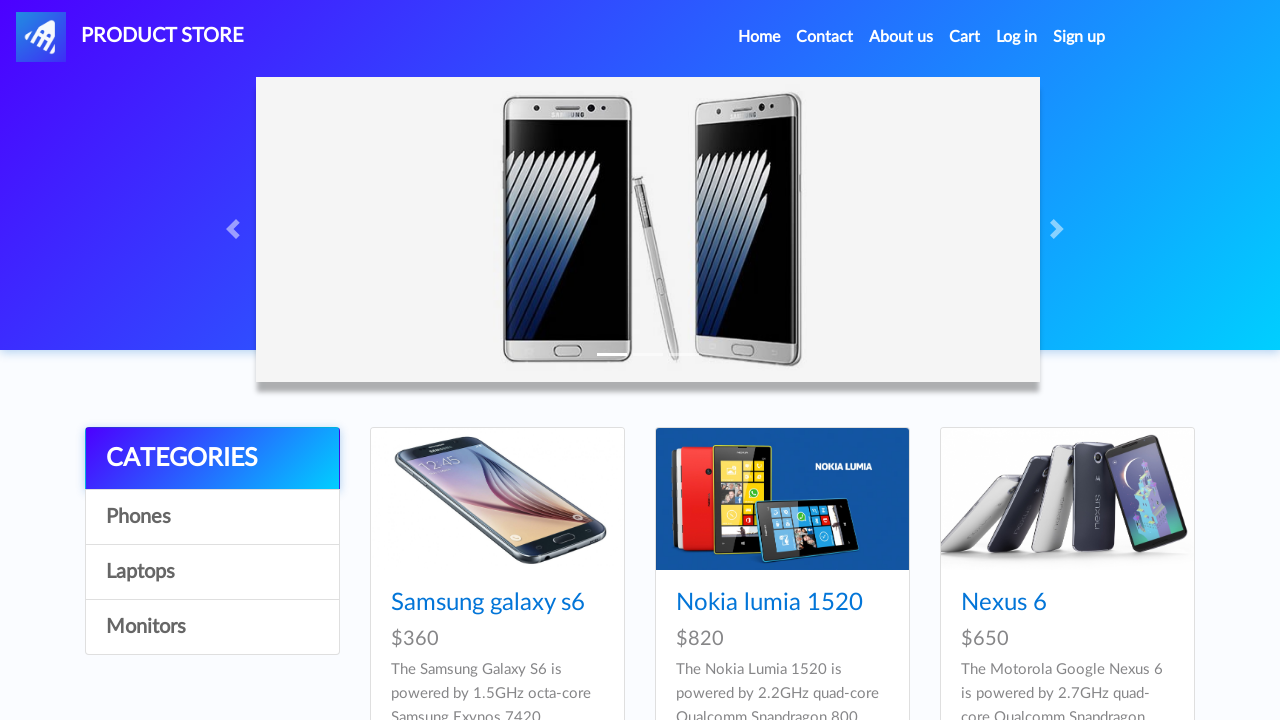

Phones link is displayed in the categories panel
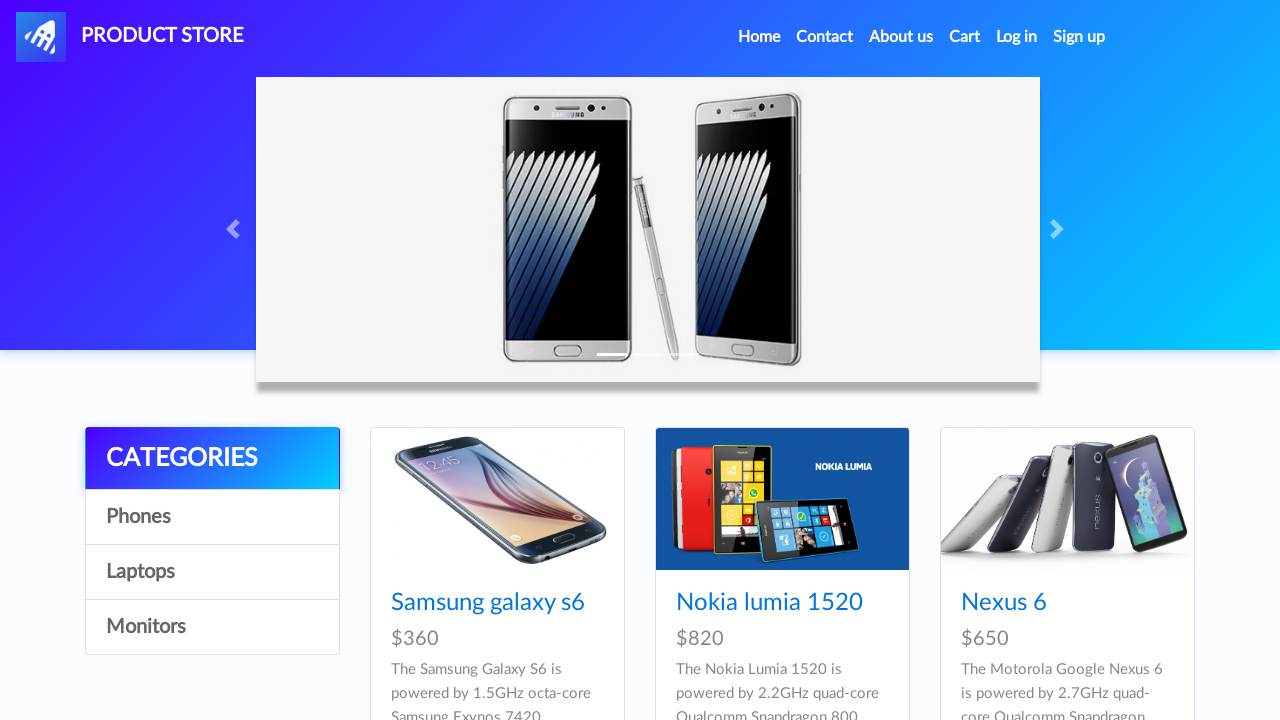

Laptops link is displayed in the categories panel
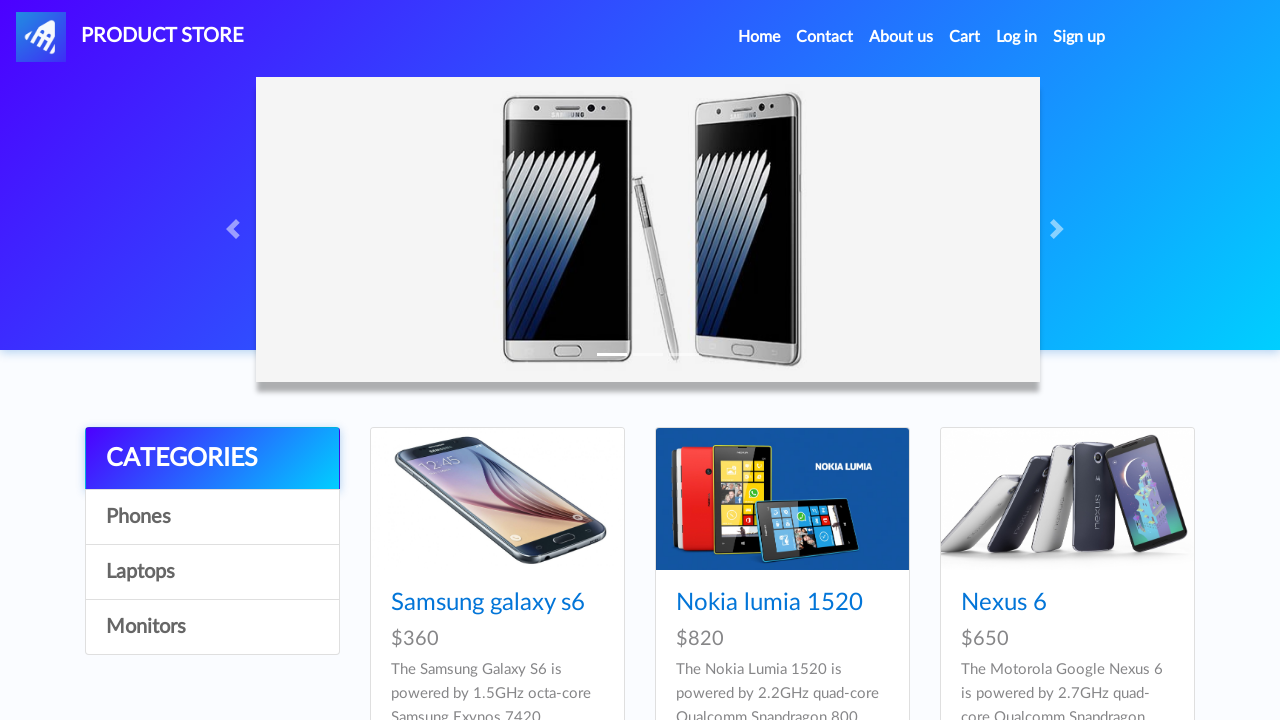

Monitors link is displayed in the categories panel
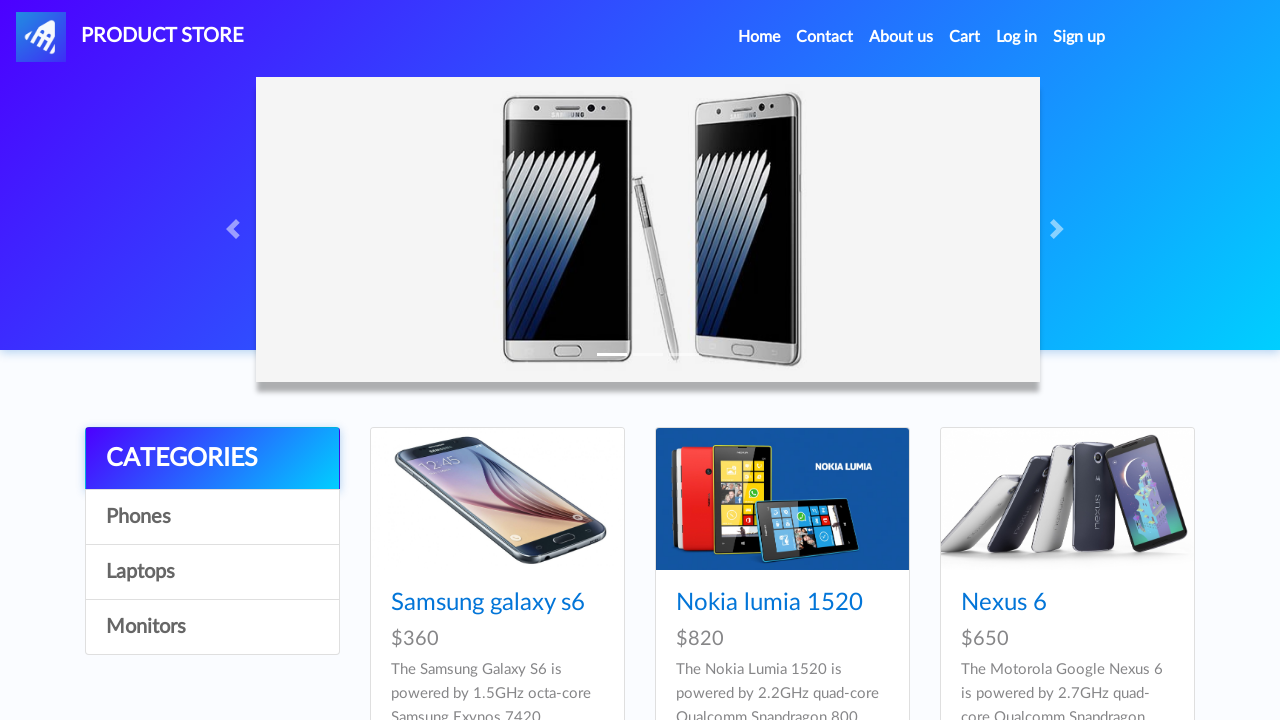

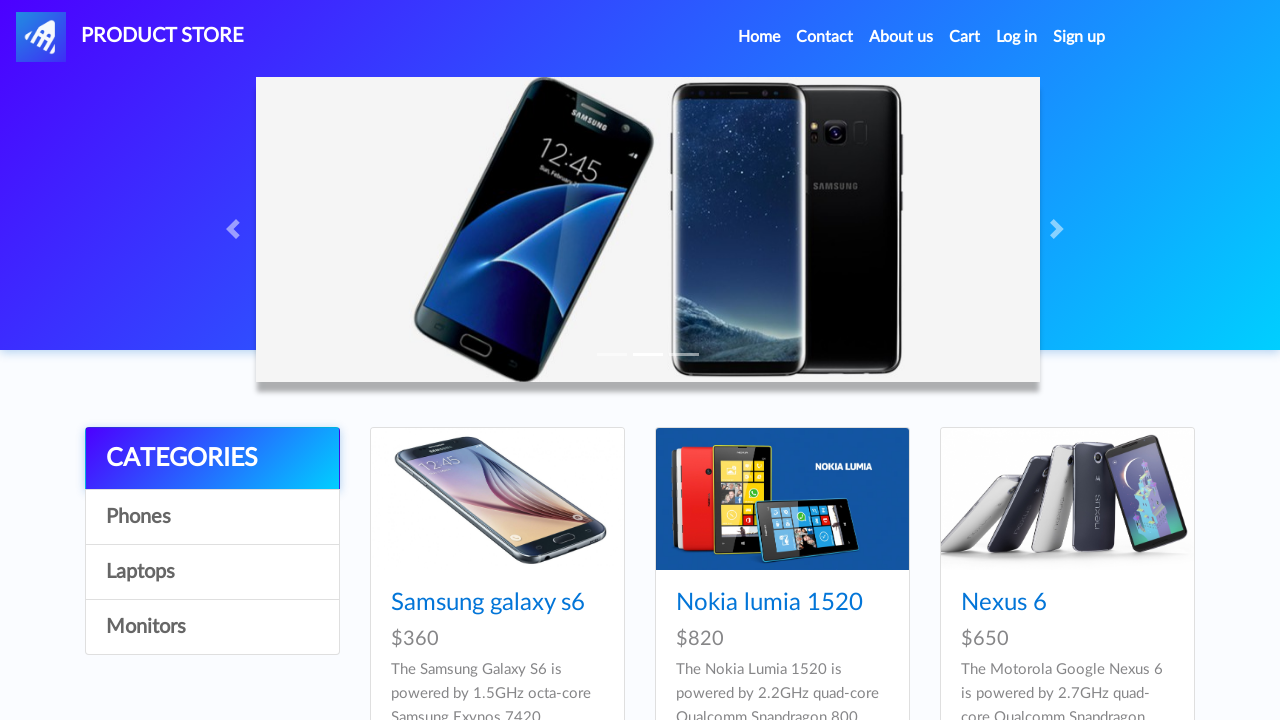